Tests window handling functionality by clicking a link that opens a new window and verifying the title of the new window

Starting URL: https://practice.cydeo.com/windows

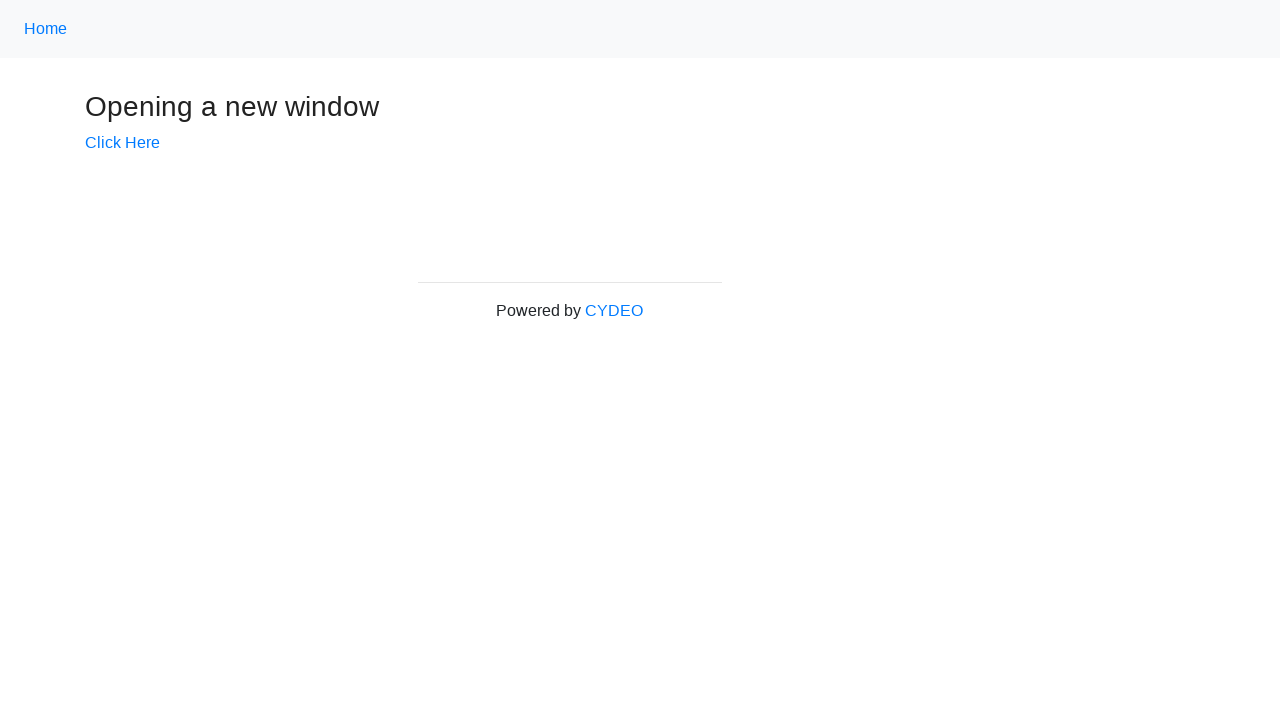

Verified initial page title is 'Windows'
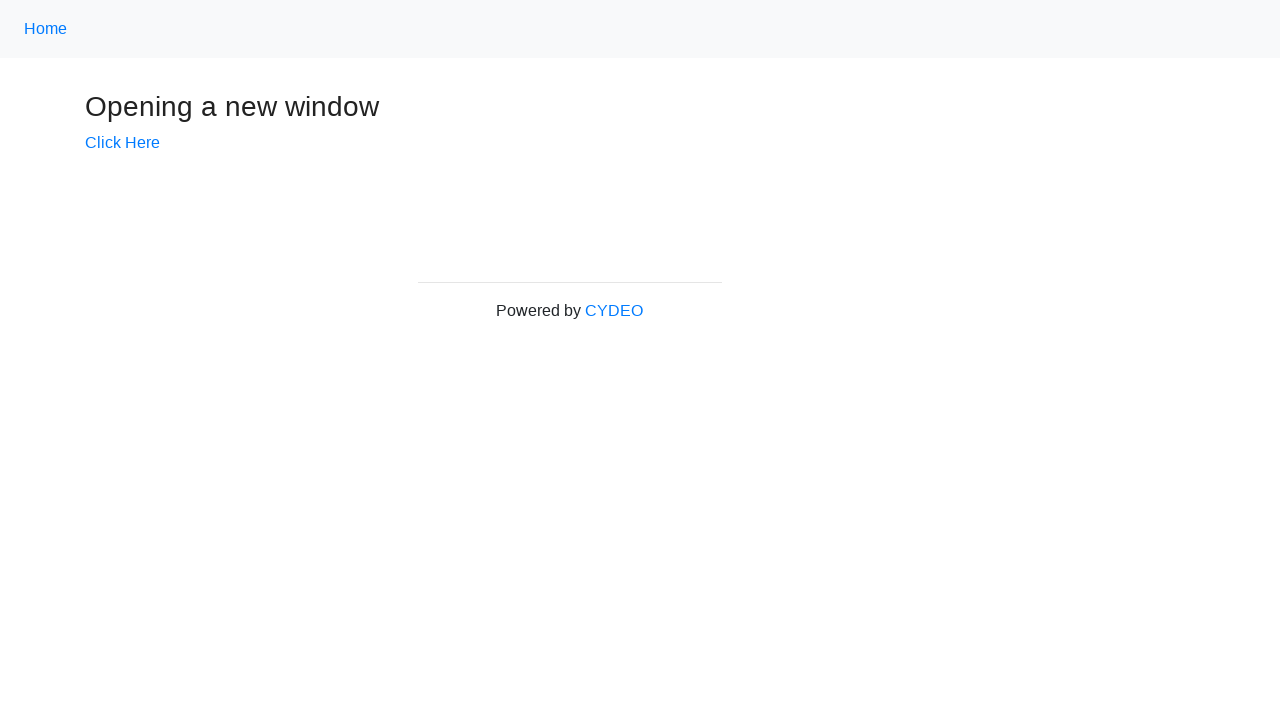

Clicked 'Click Here' link to open new window at (122, 143) on a:has-text('Click Here')
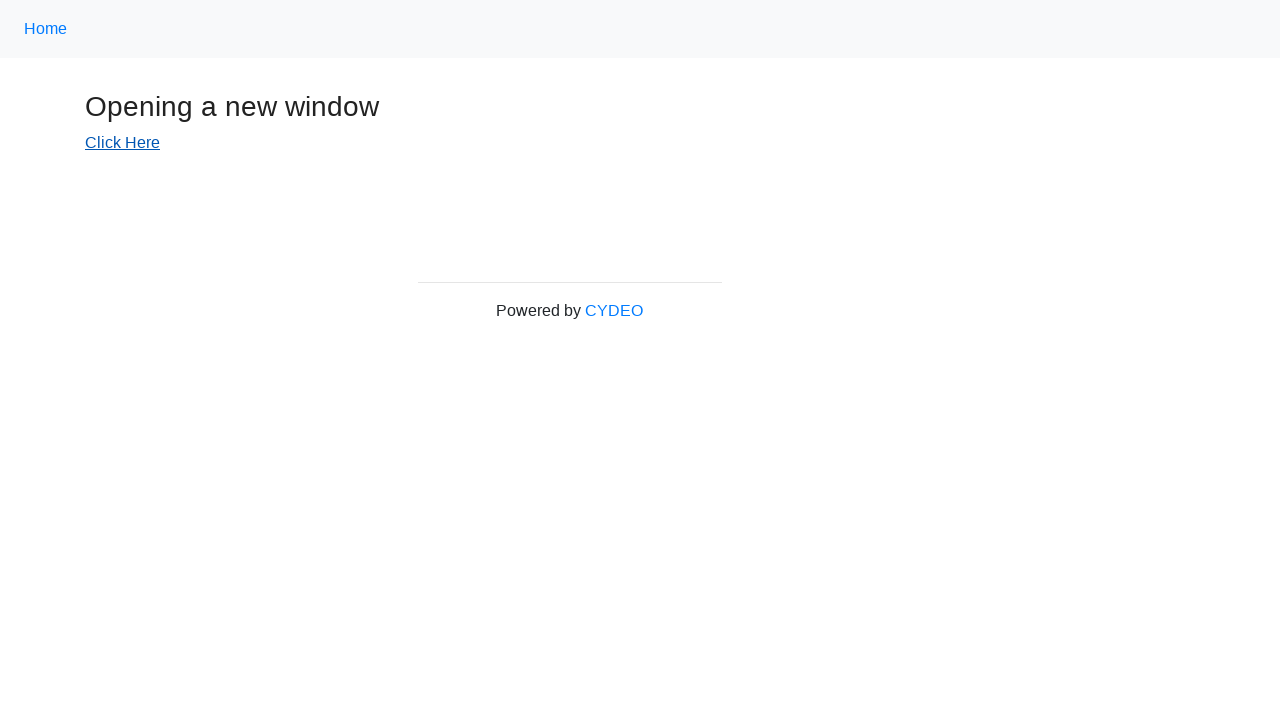

Captured new window/page that opened
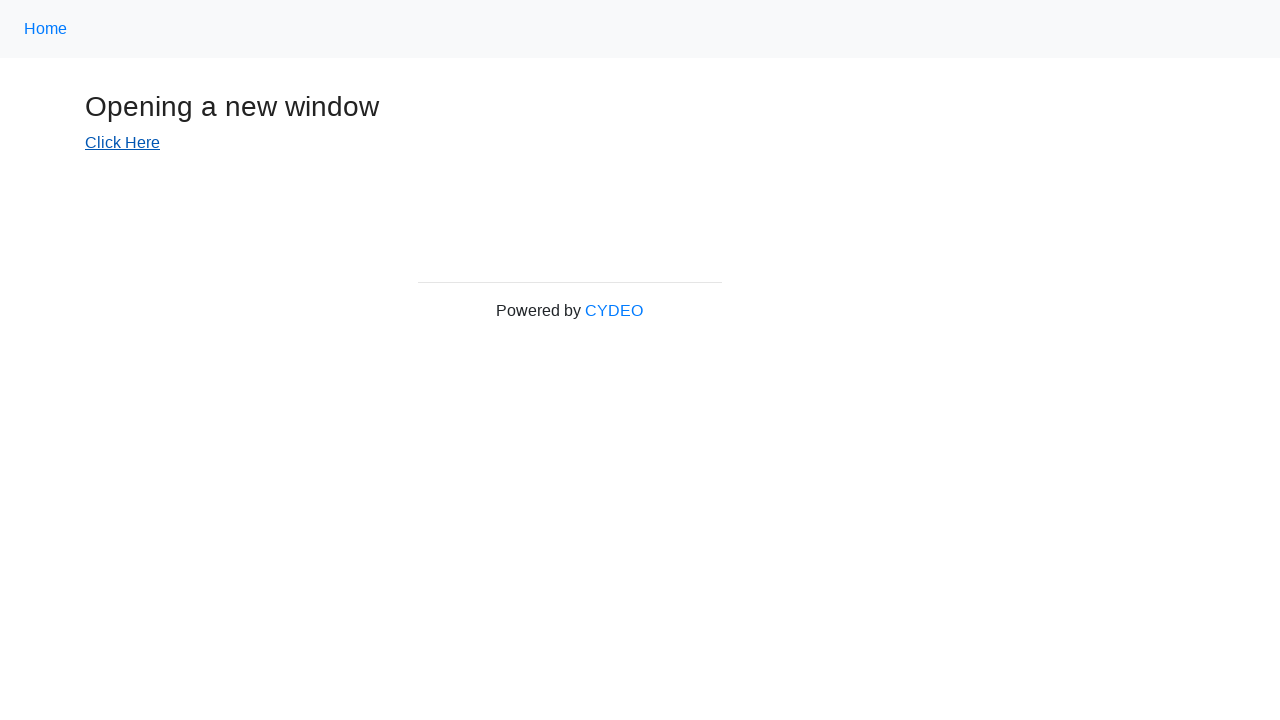

New window loaded completely
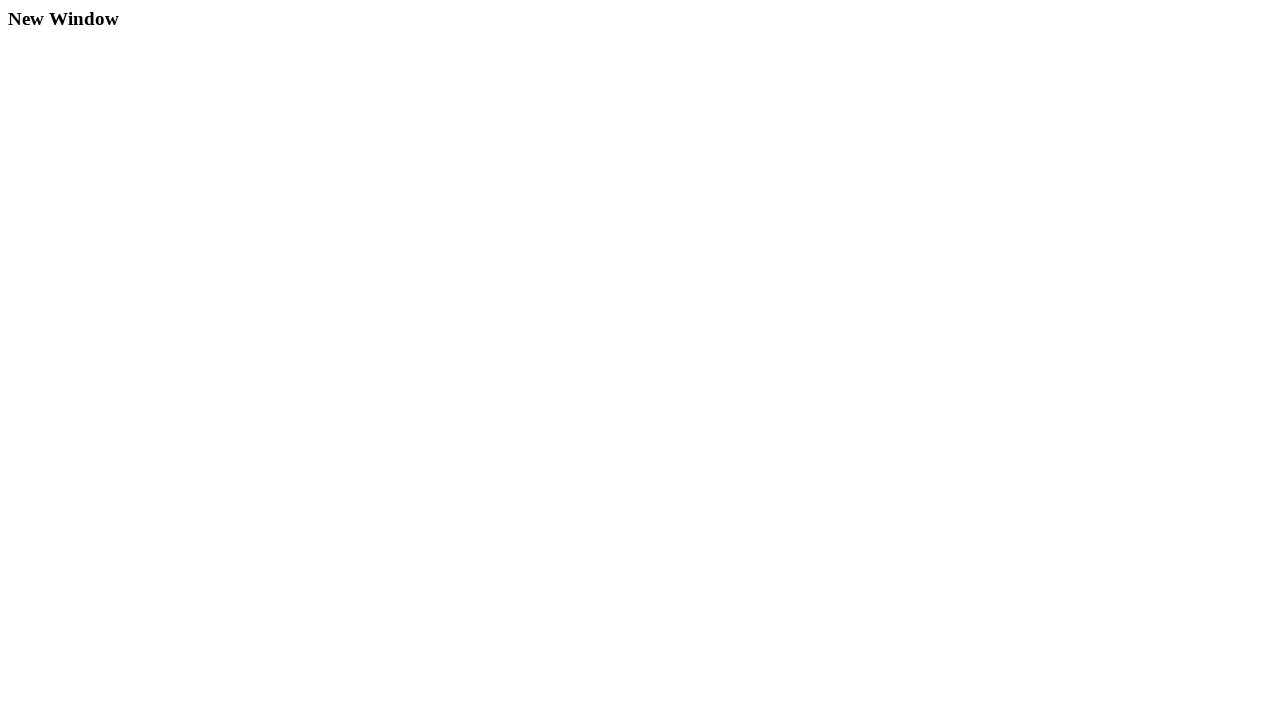

Verified new window title is 'New Window'
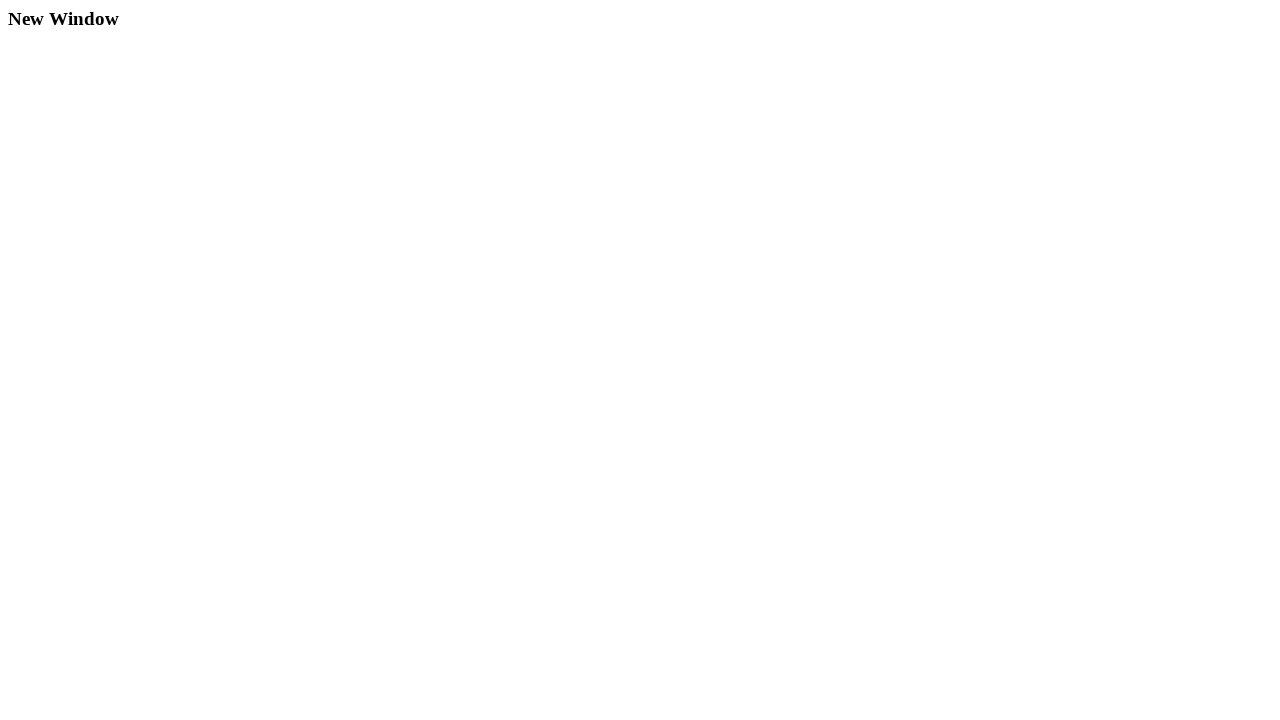

Closed the new window
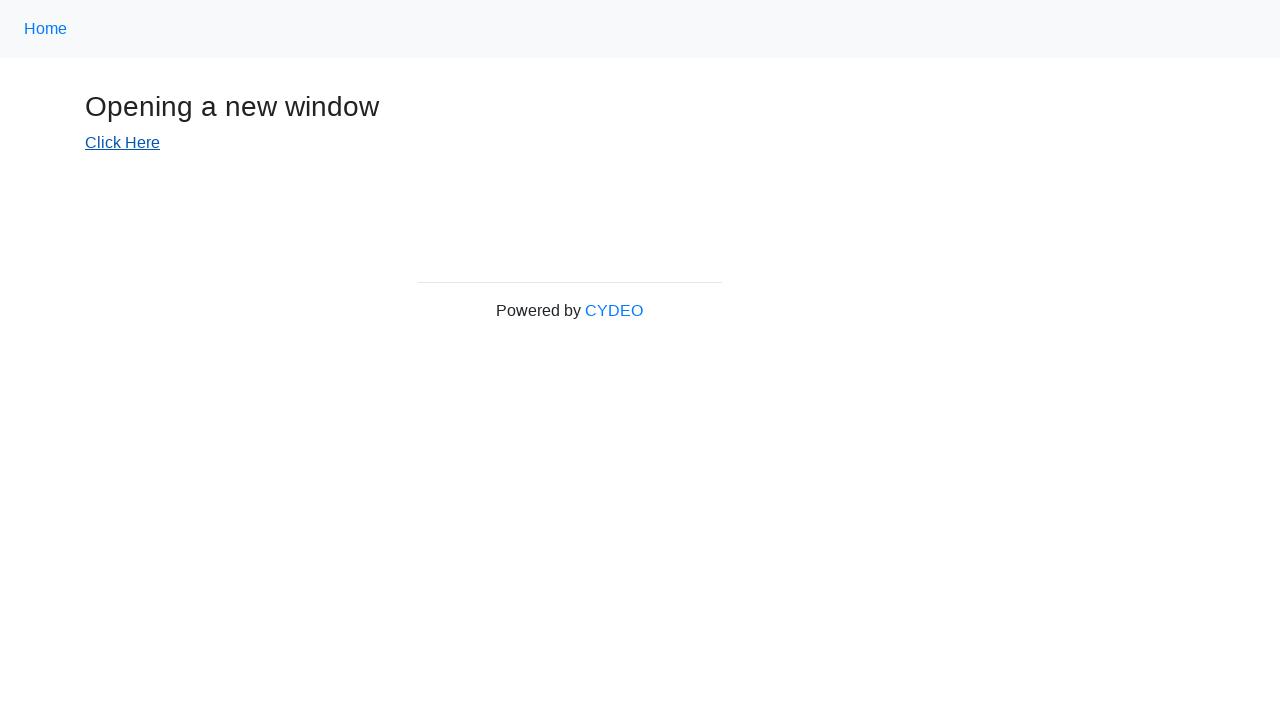

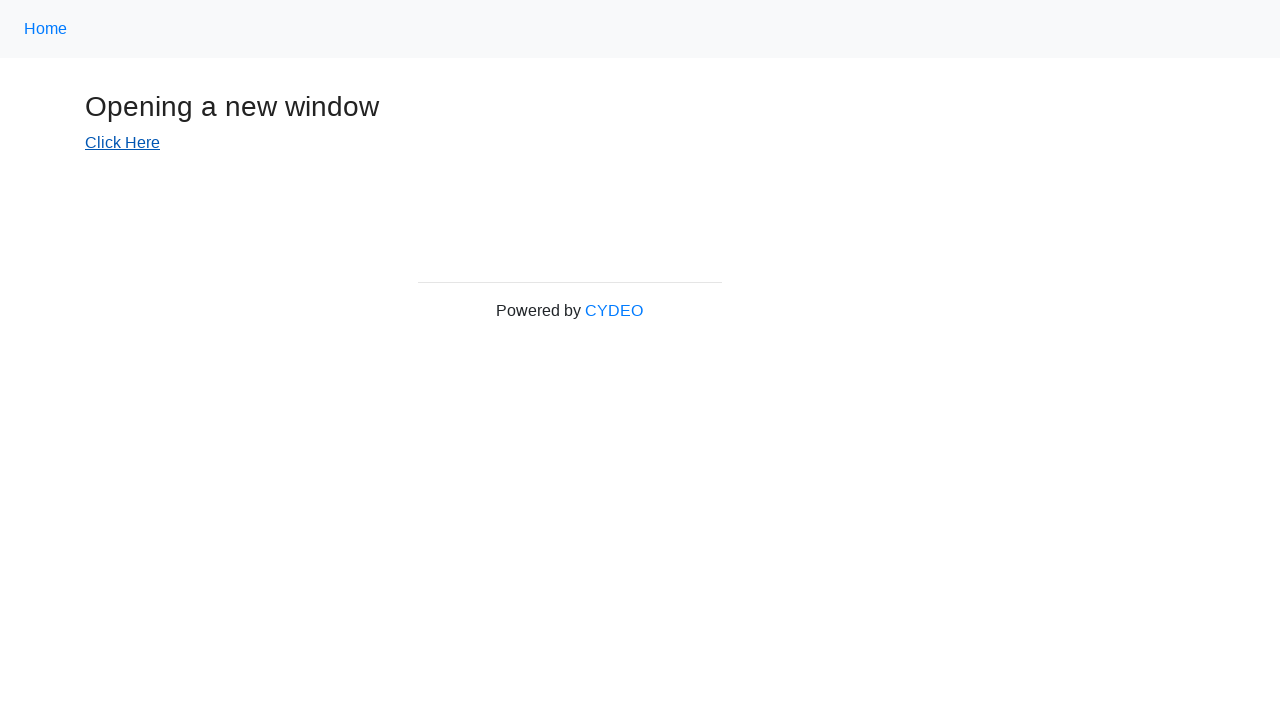